Tests drag and drop functionality by dragging element A to element B's position using two different approaches

Starting URL: https://the-internet.herokuapp.com/drag_and_drop

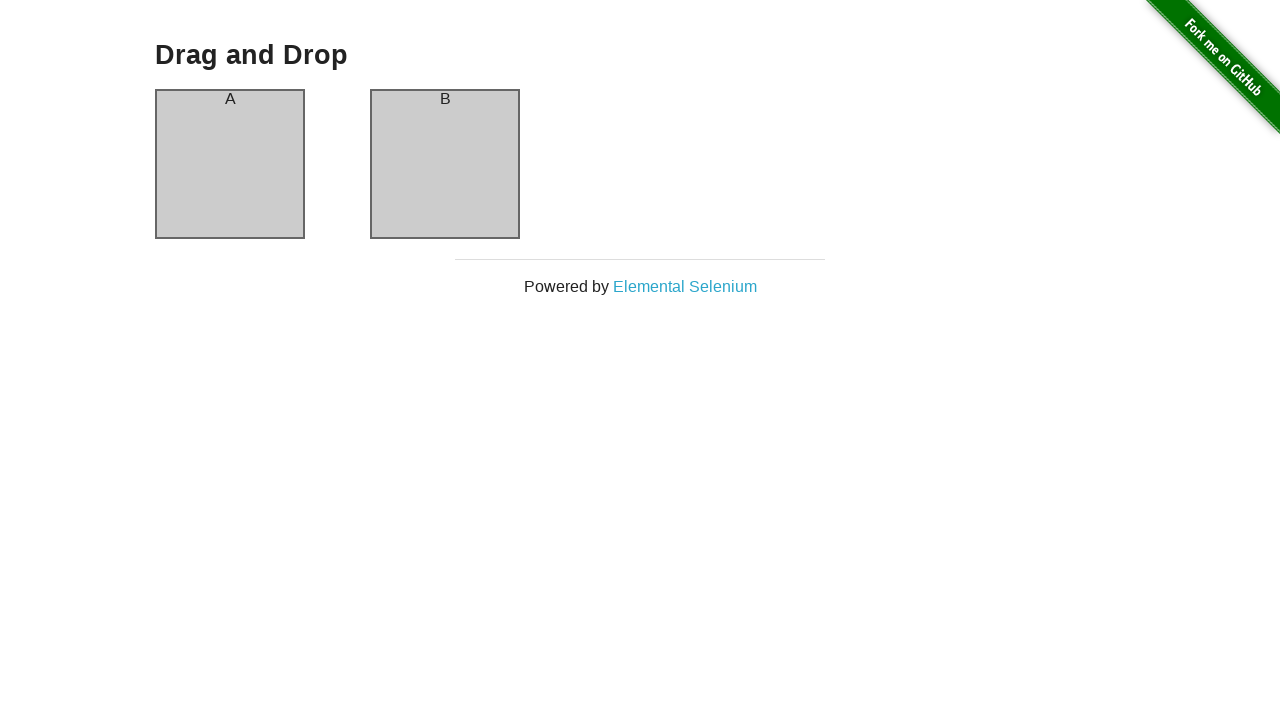

Verified page header displays 'Drag and Drop'
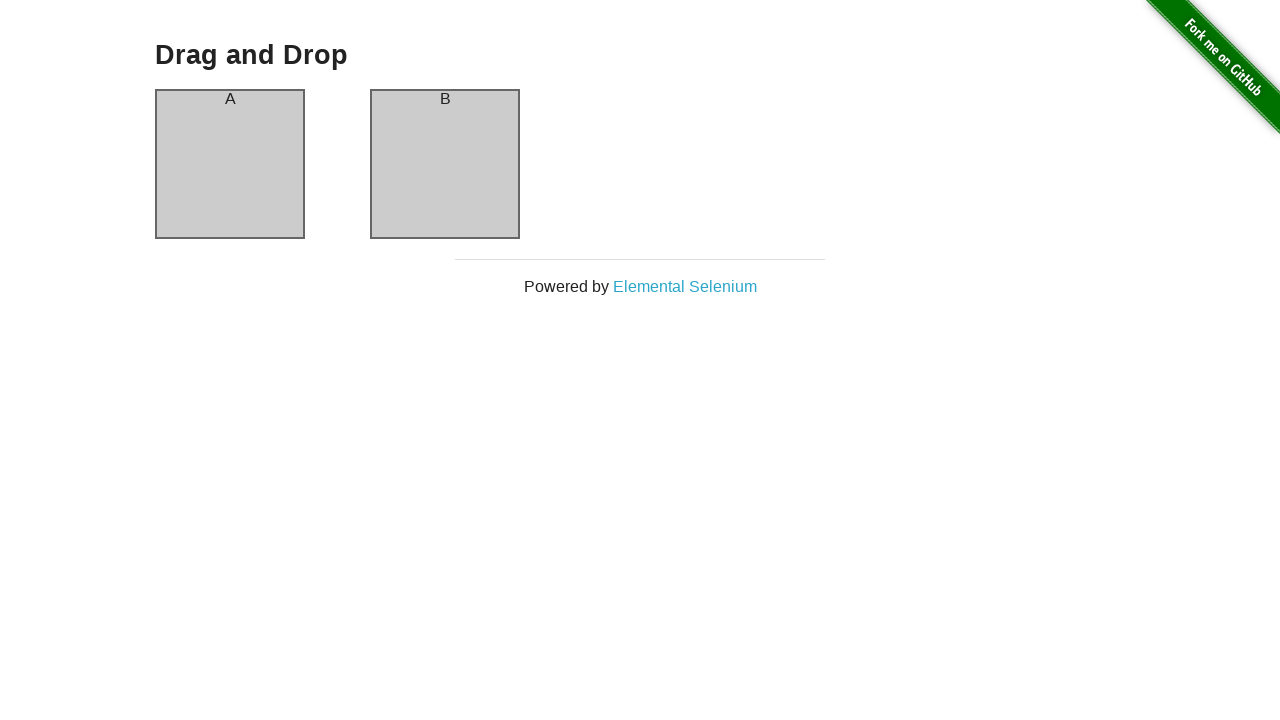

Located source element (column-a) and target element (column-b)
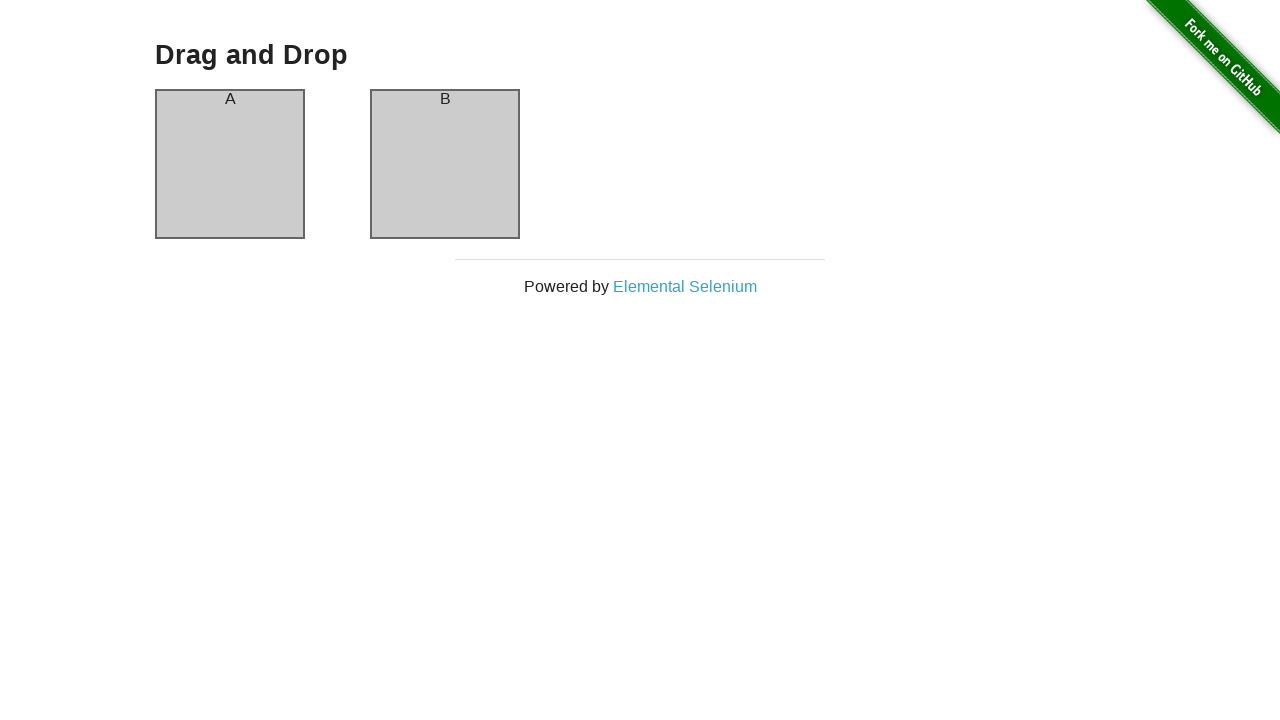

Dragged element A to element B's position using first approach at (445, 164)
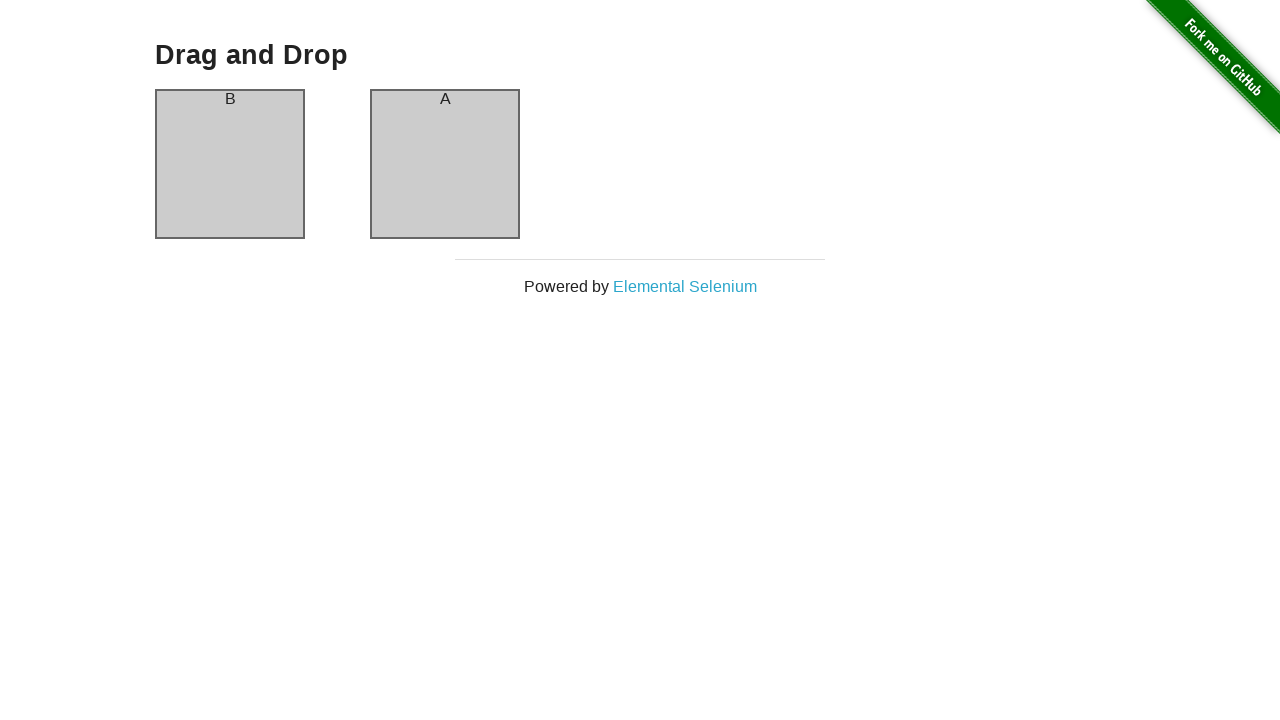

Dragged element A to element B's position using second approach at (445, 164)
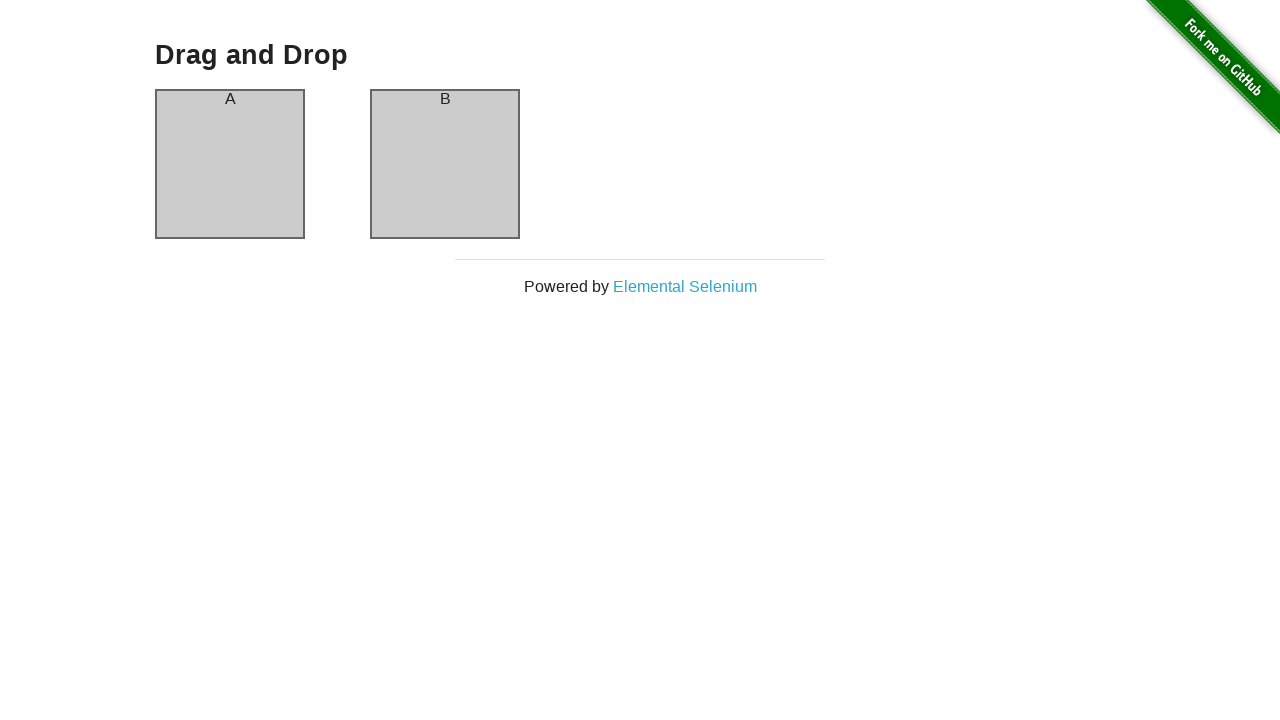

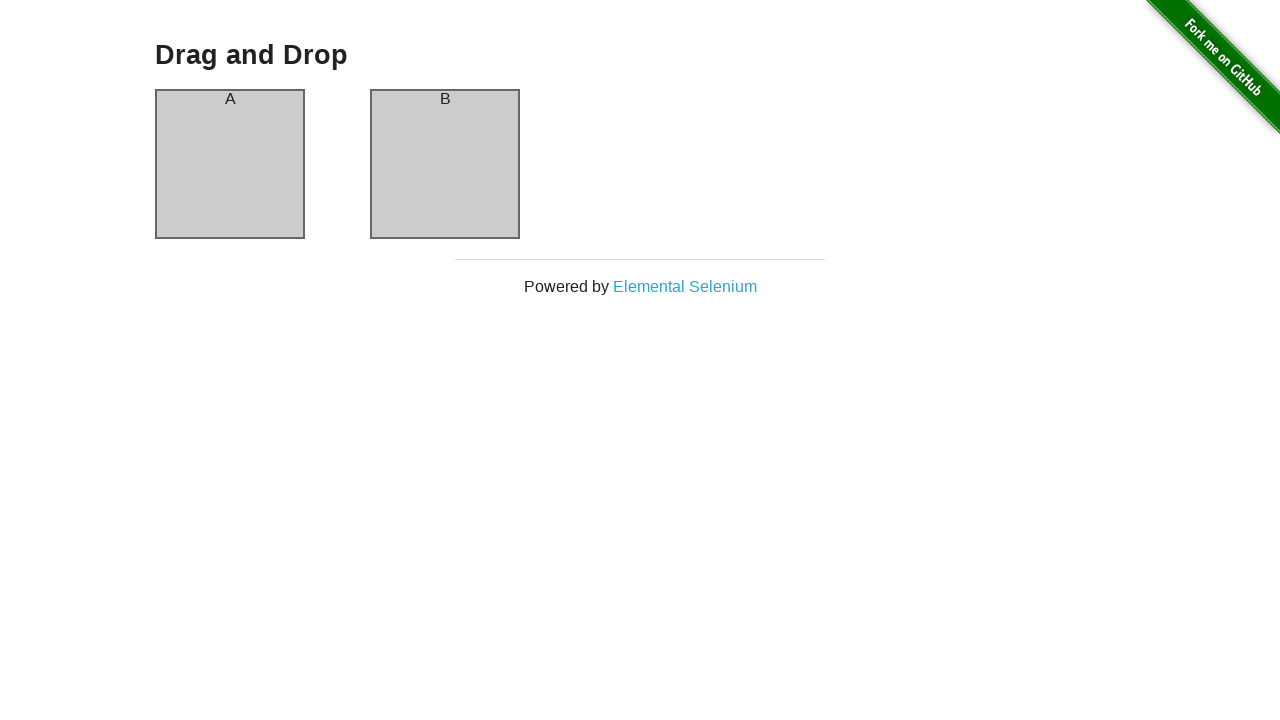